Navigates to the HSR Seelie.me characters page, waits for the main content to load, and clicks the load button to display character items

Starting URL: https://hsr.seelie.me/characters

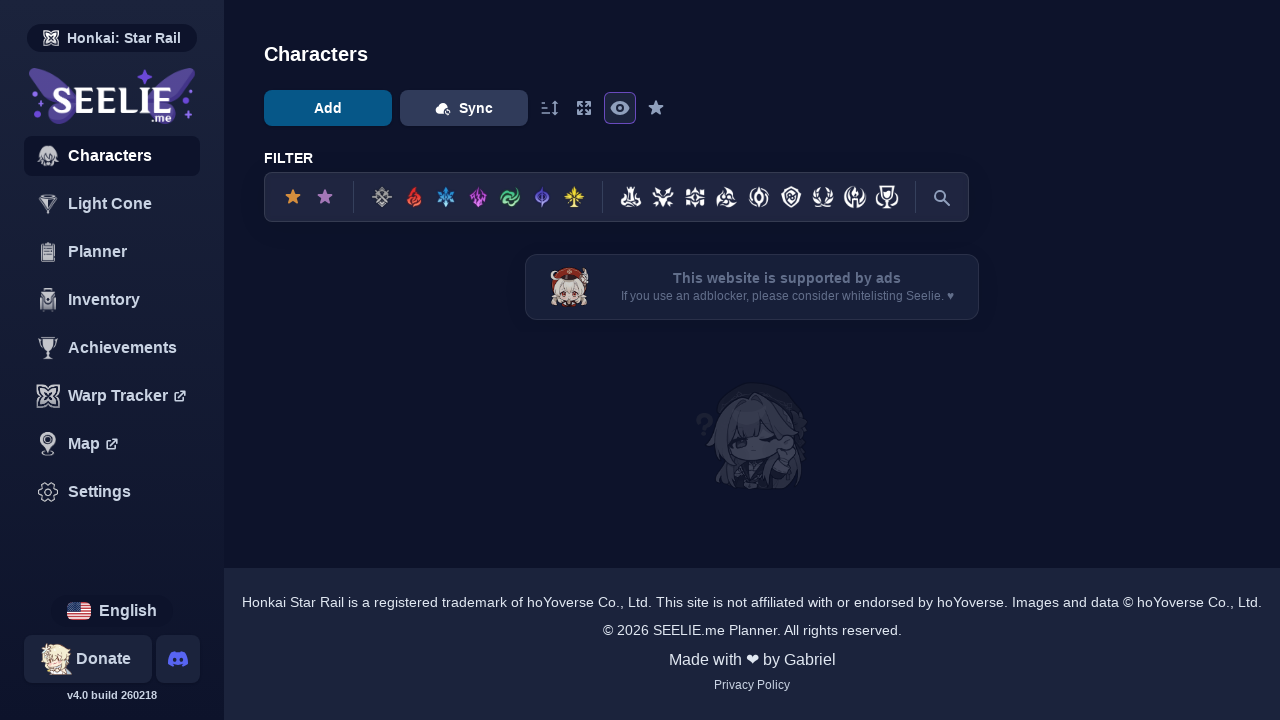

Waited for main button to load on HSR Seelie.me characters page
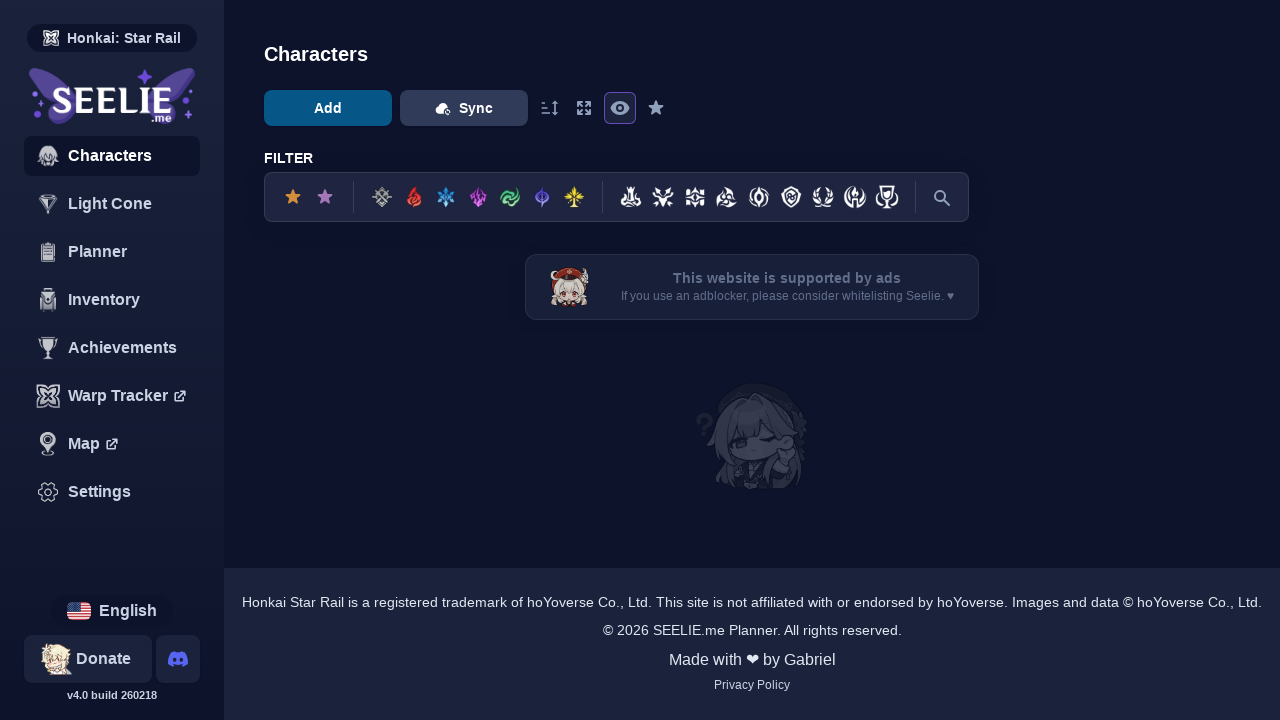

Clicked main button to load HSR character list at (328, 108) on #main button
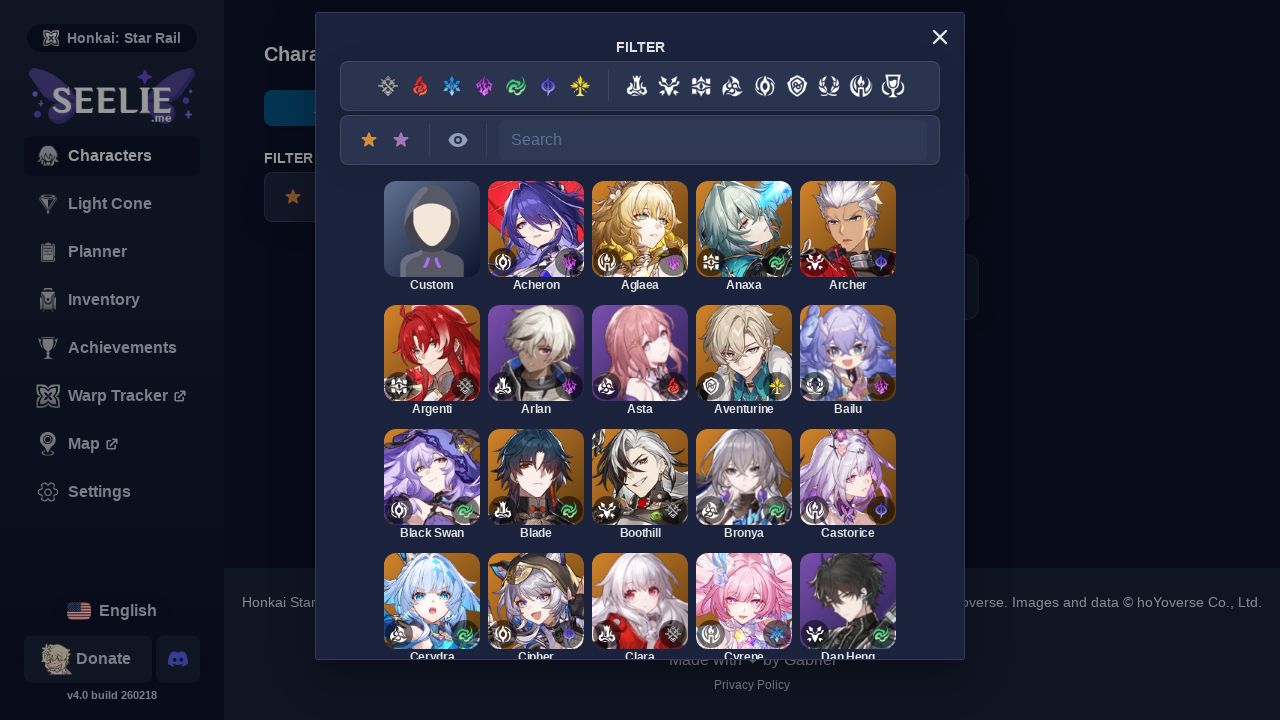

Character items loaded and displayed on page
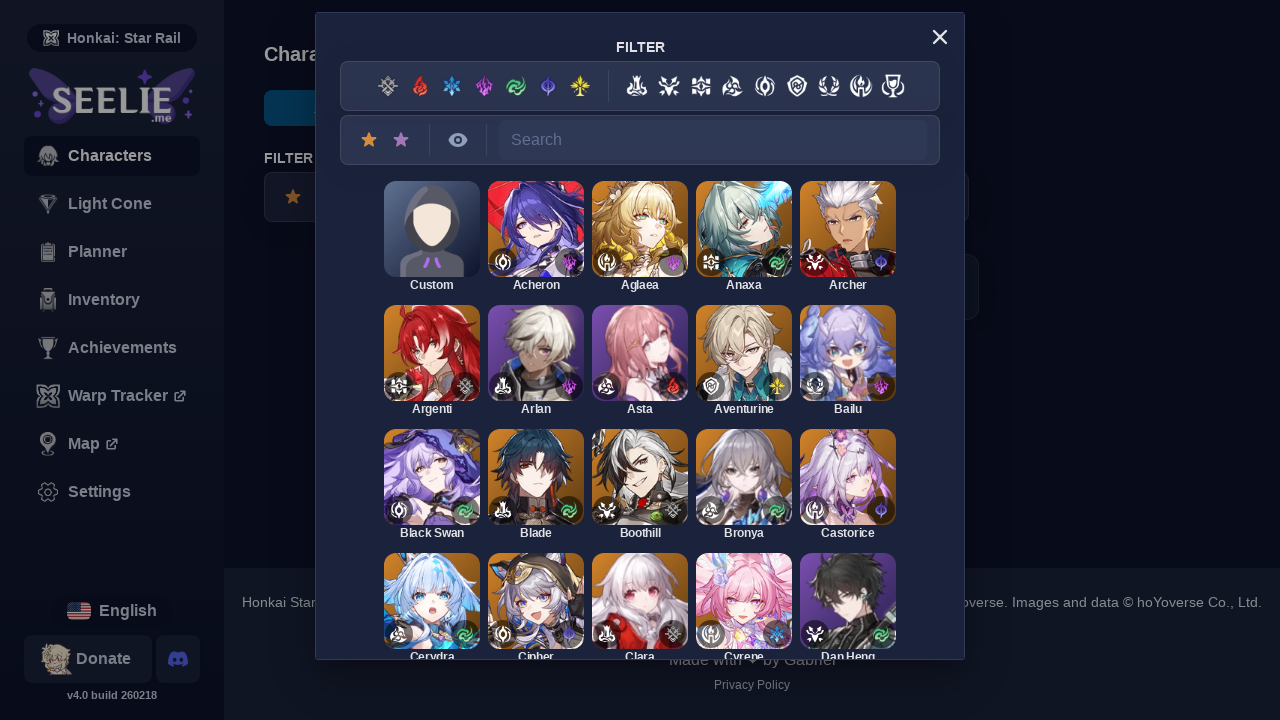

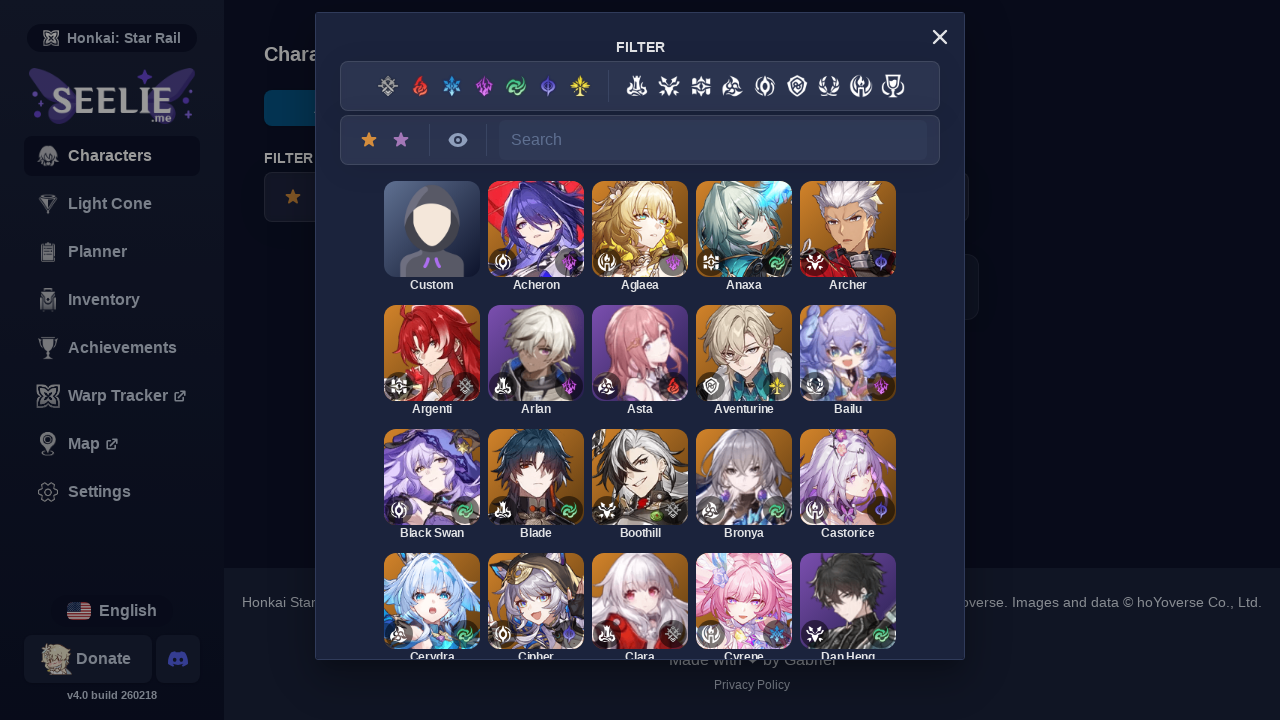